Navigates to a blog post page and verifies the page title matches the expected value

Starting URL: http://only-testing-blog.blogspot.in/2013/11/new-test.html

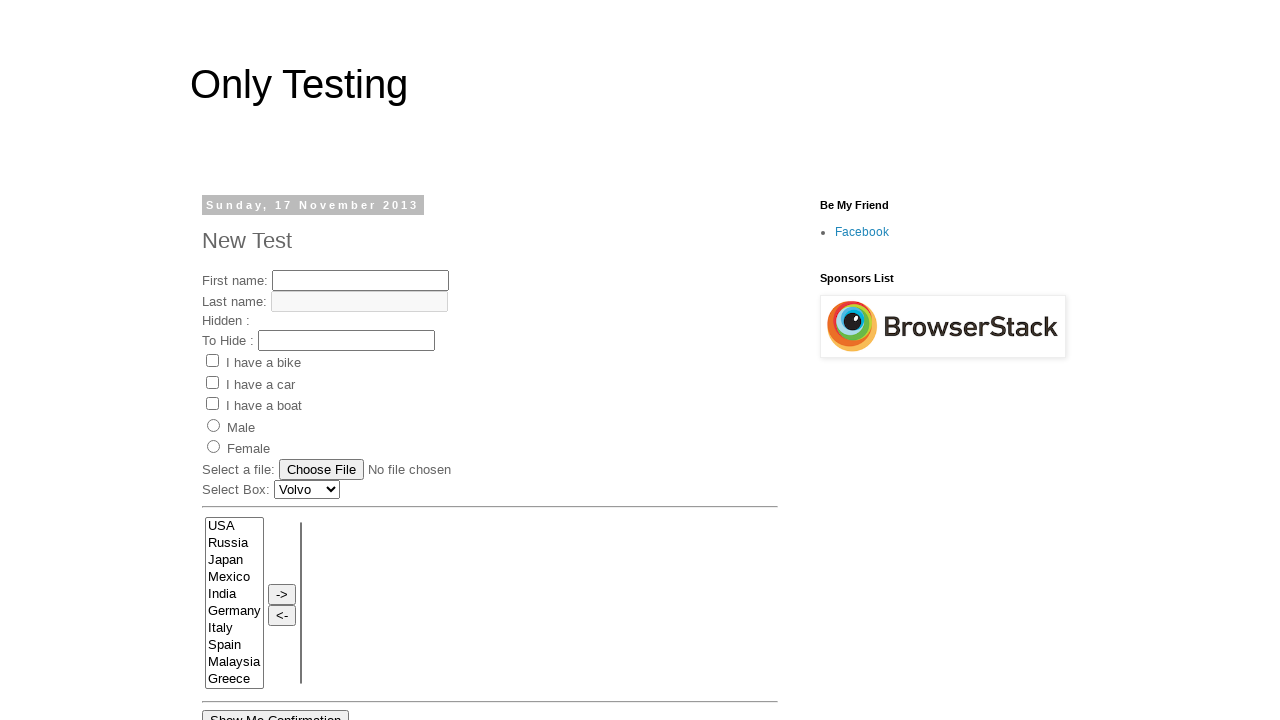

Reloaded the blog post page
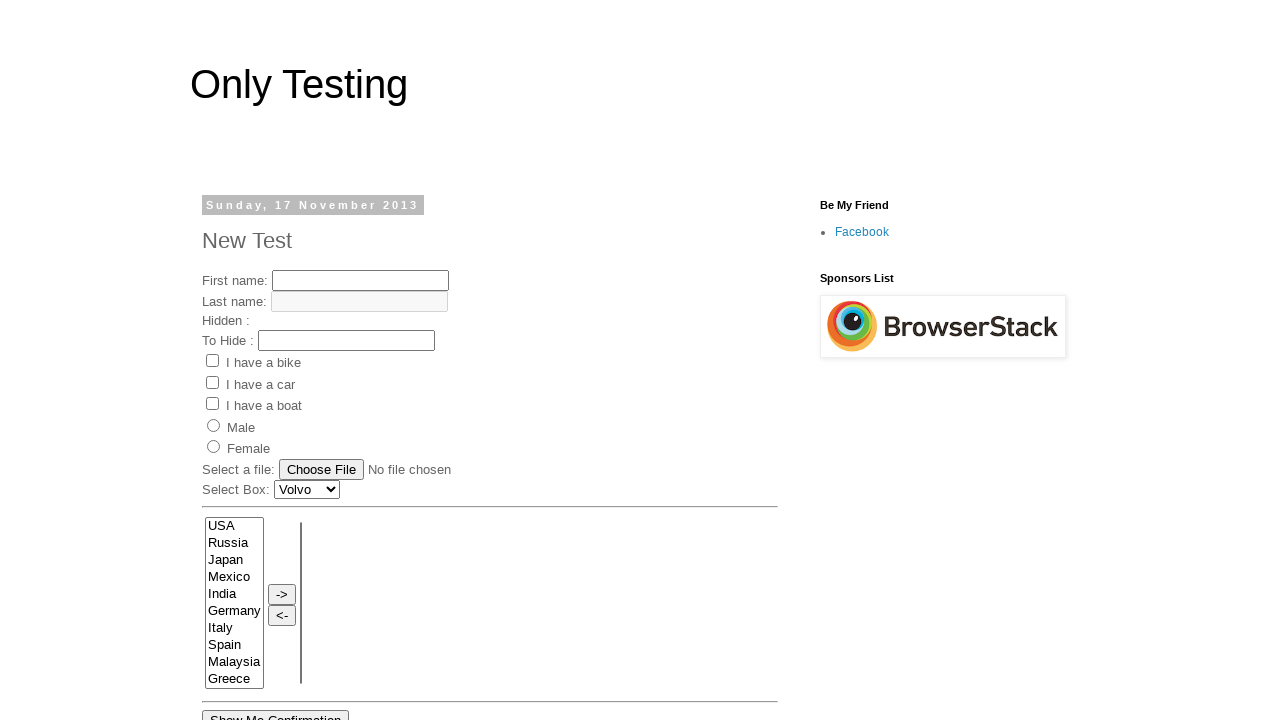

Verified page title matches expected value 'Only Testing: New Test'
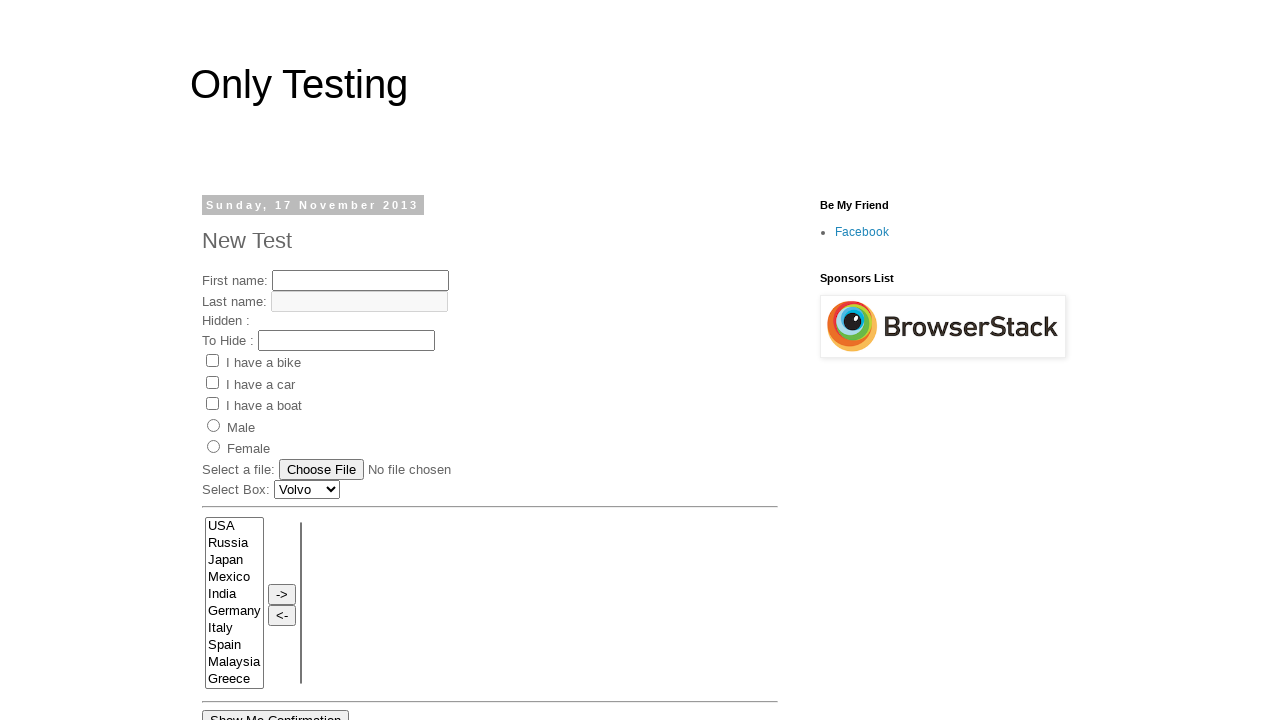

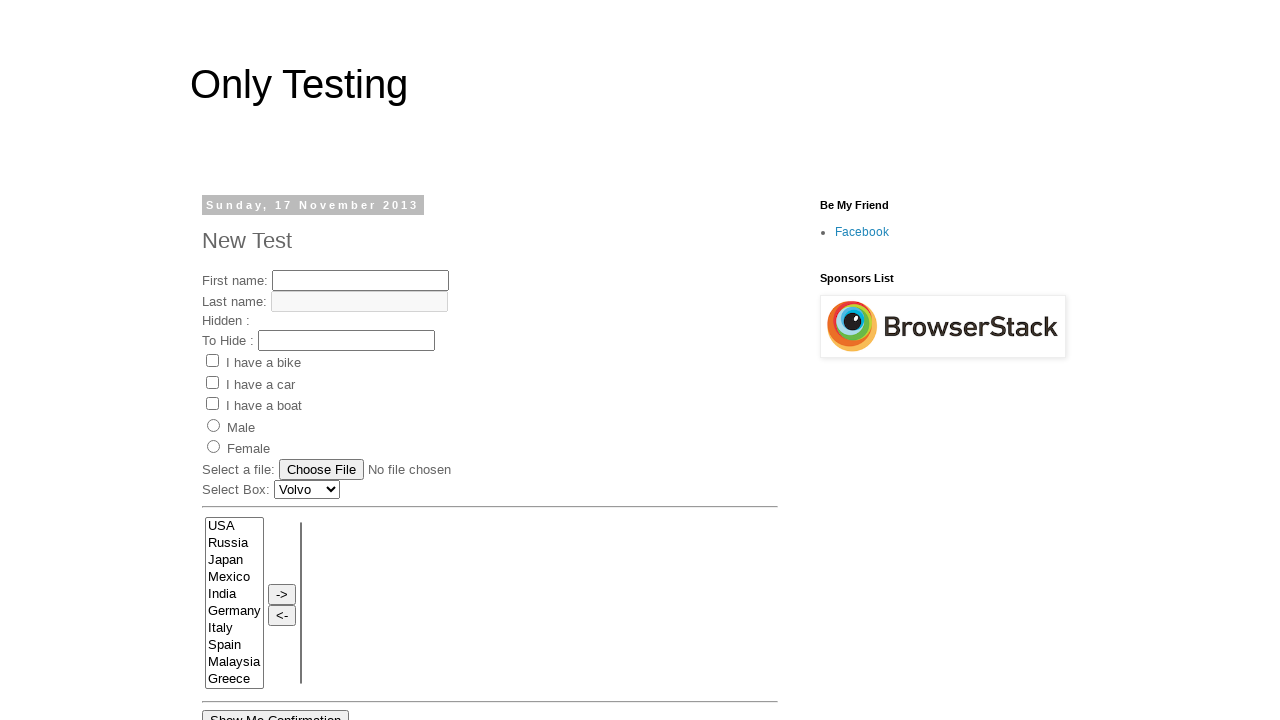